Tests drag and drop functionality by dragging element A and dropping it onto element B

Starting URL: https://the-internet.herokuapp.com/drag_and_drop

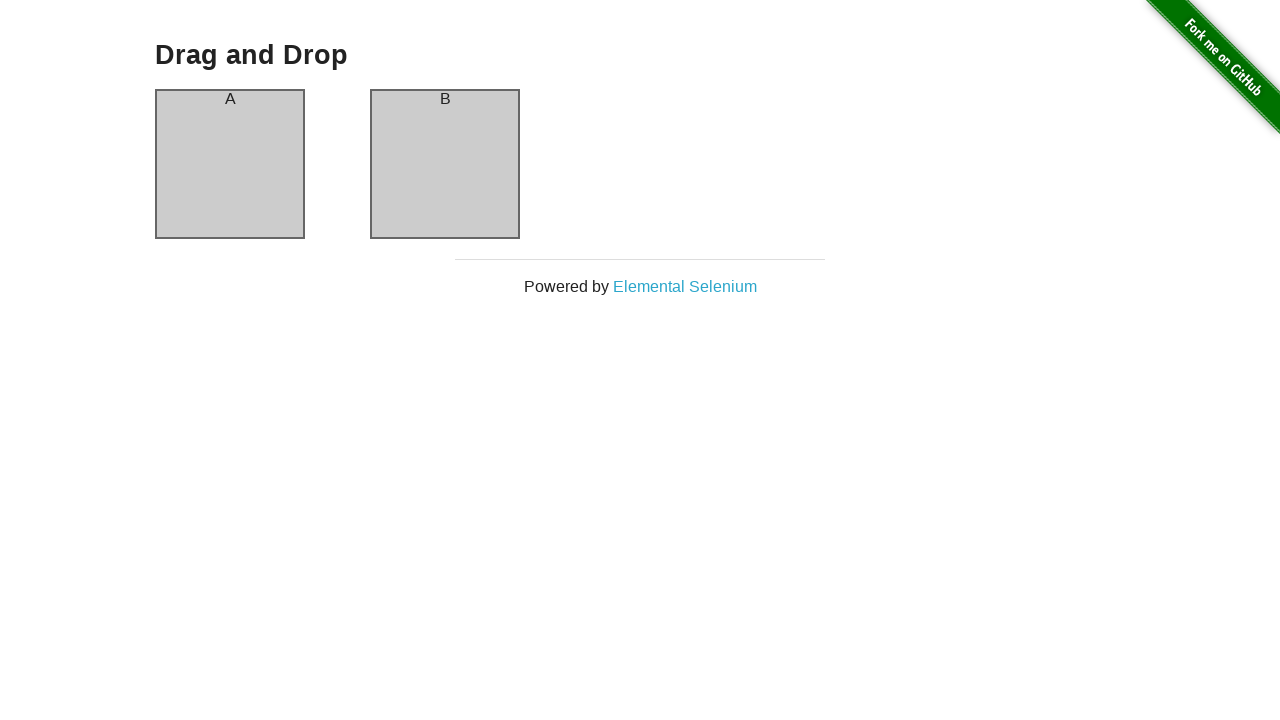

Located element A (column-a) as drag source
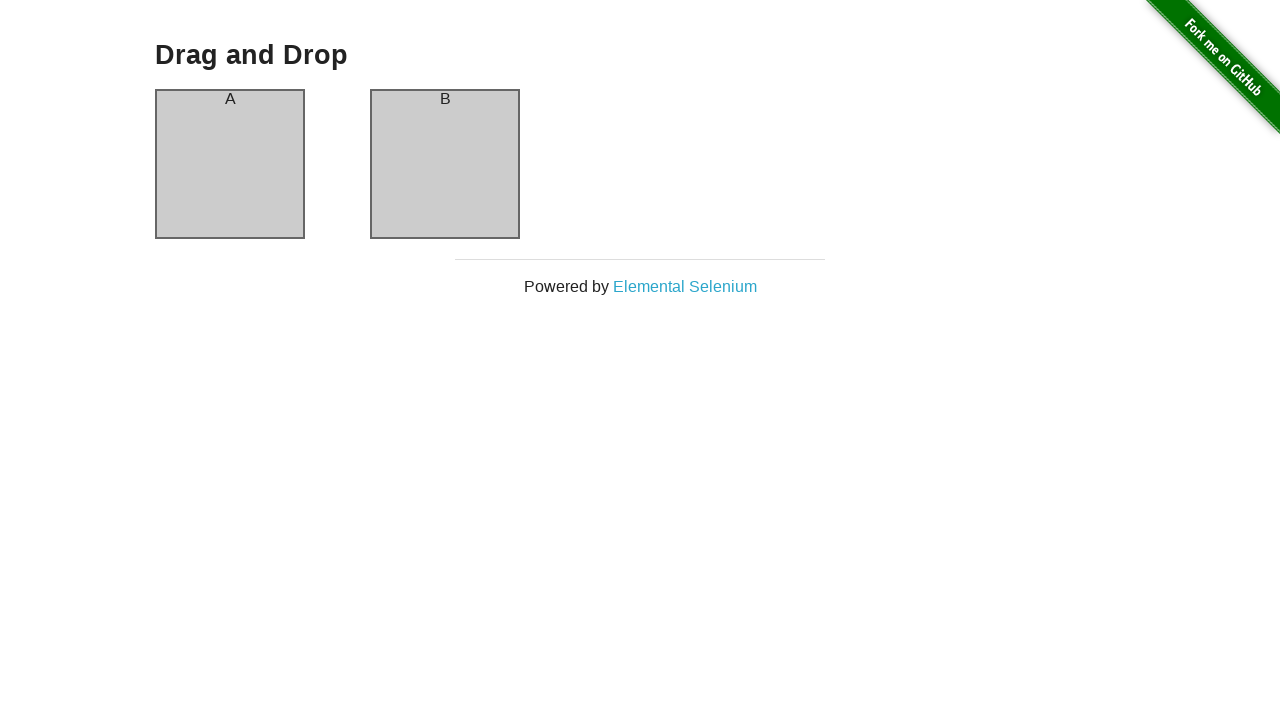

Located element B (column-b) as drop target
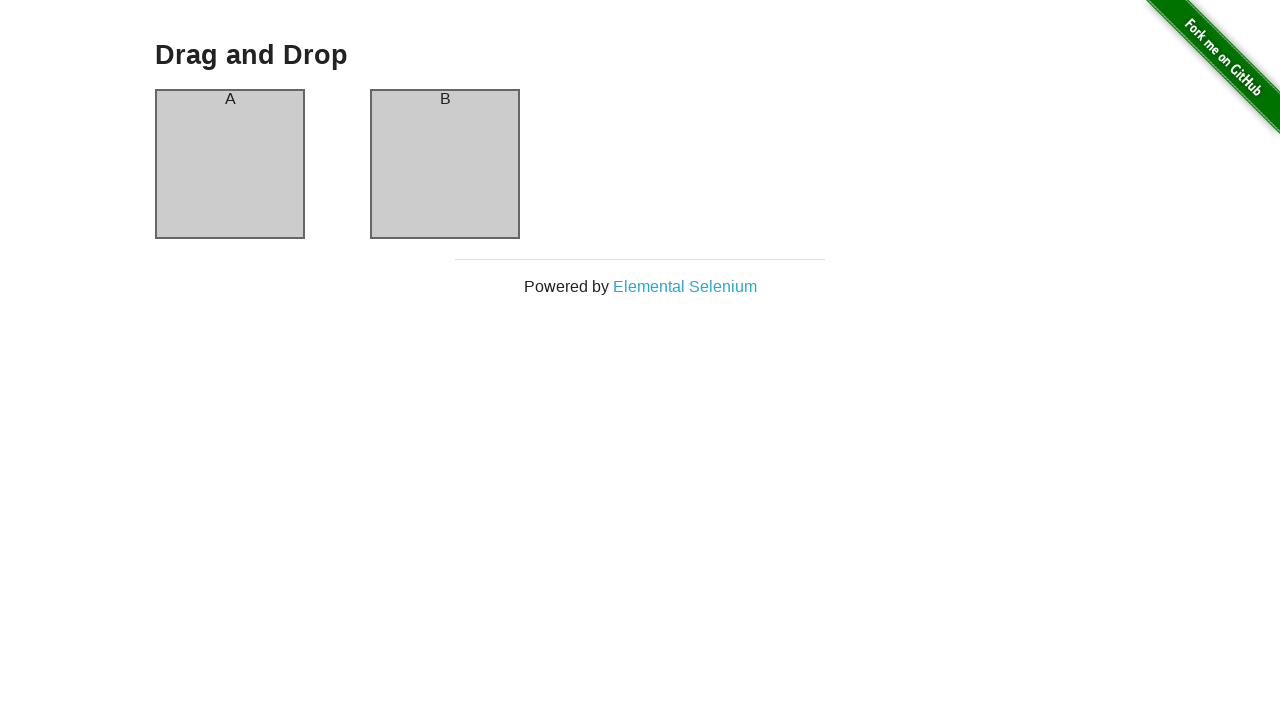

Dragged element A onto element B at (445, 164)
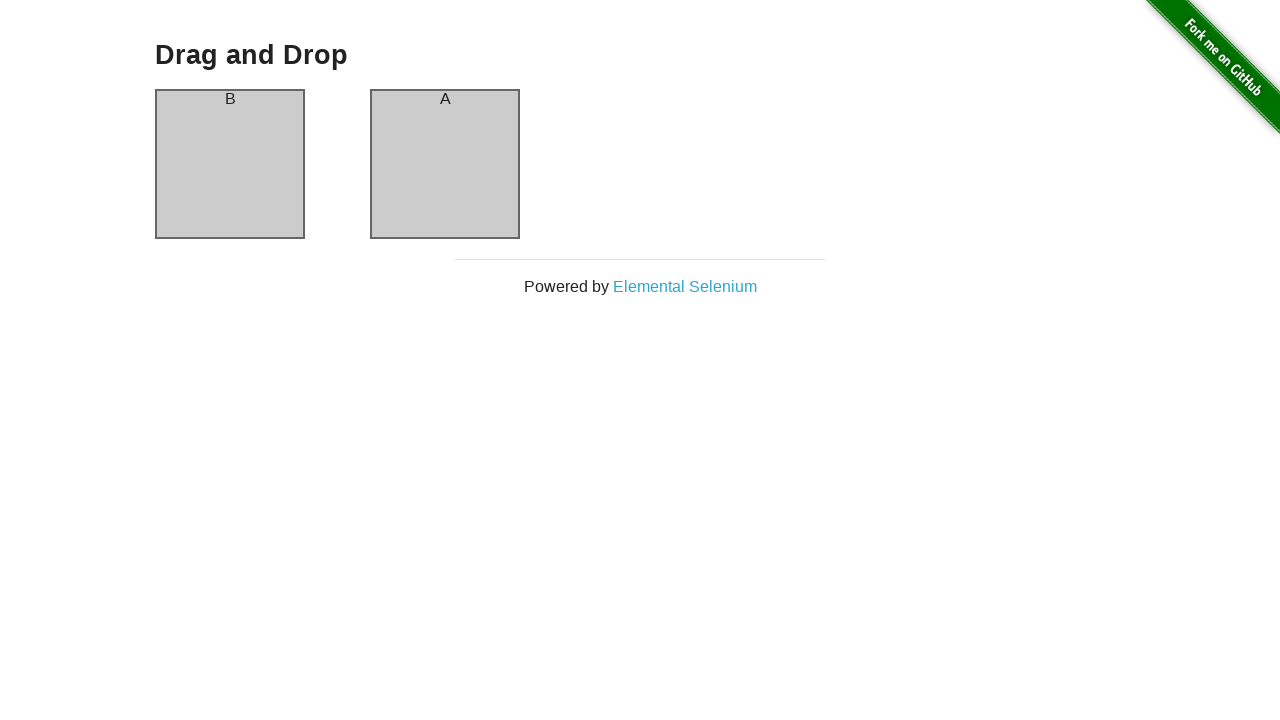

Waited 1 second to observe drag and drop result
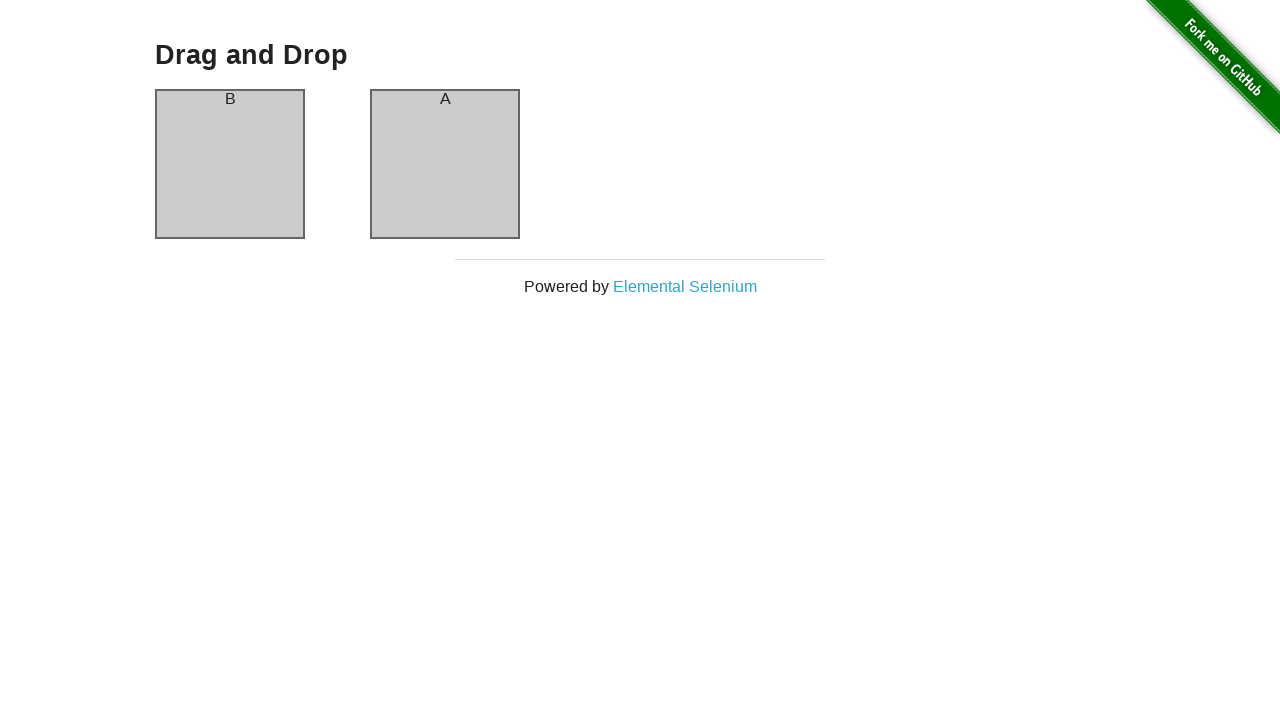

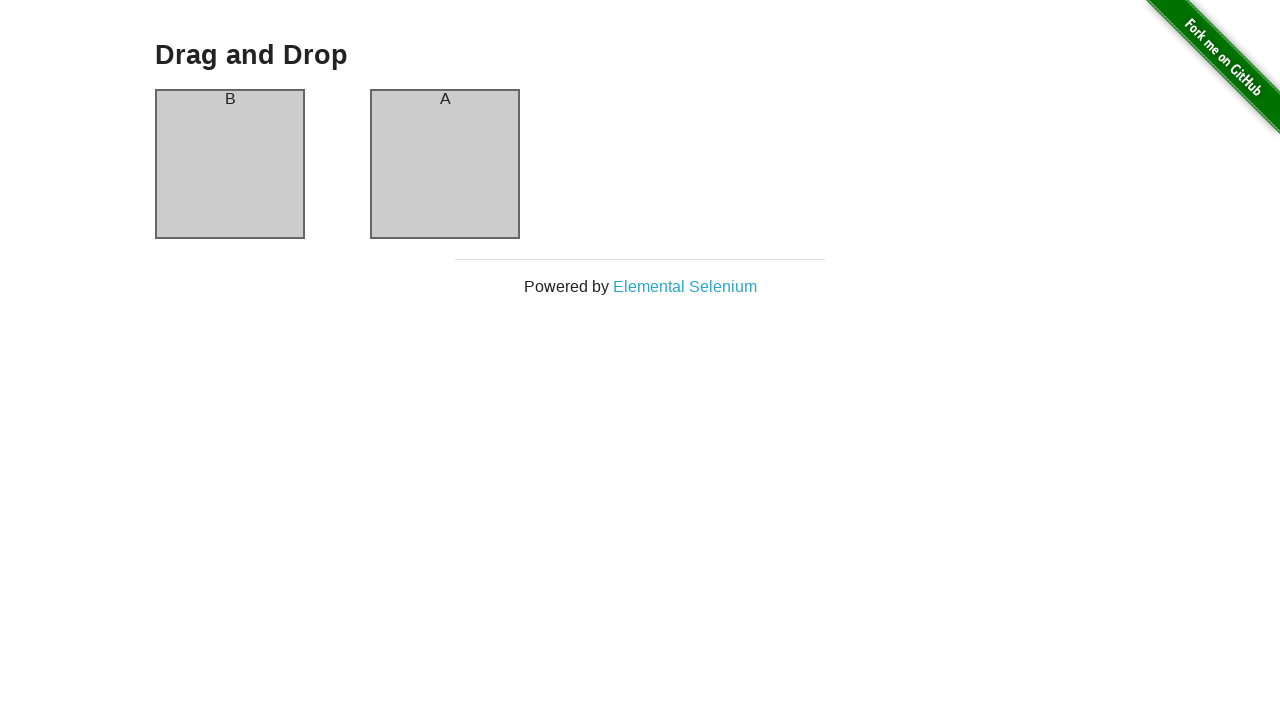